Tests right-click functionality by navigating to Buttons and performing a context click on the Right Click Me button.

Starting URL: https://demoqa.com/elements

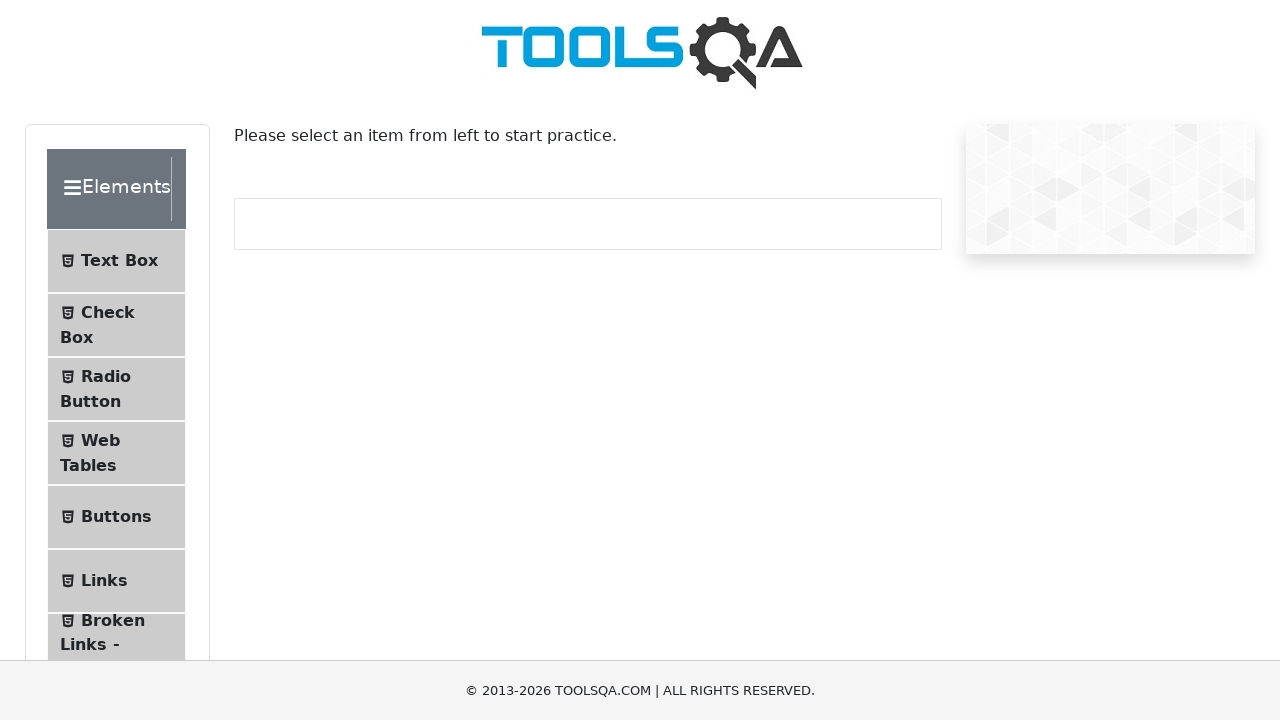

Navigated to https://demoqa.com/elements
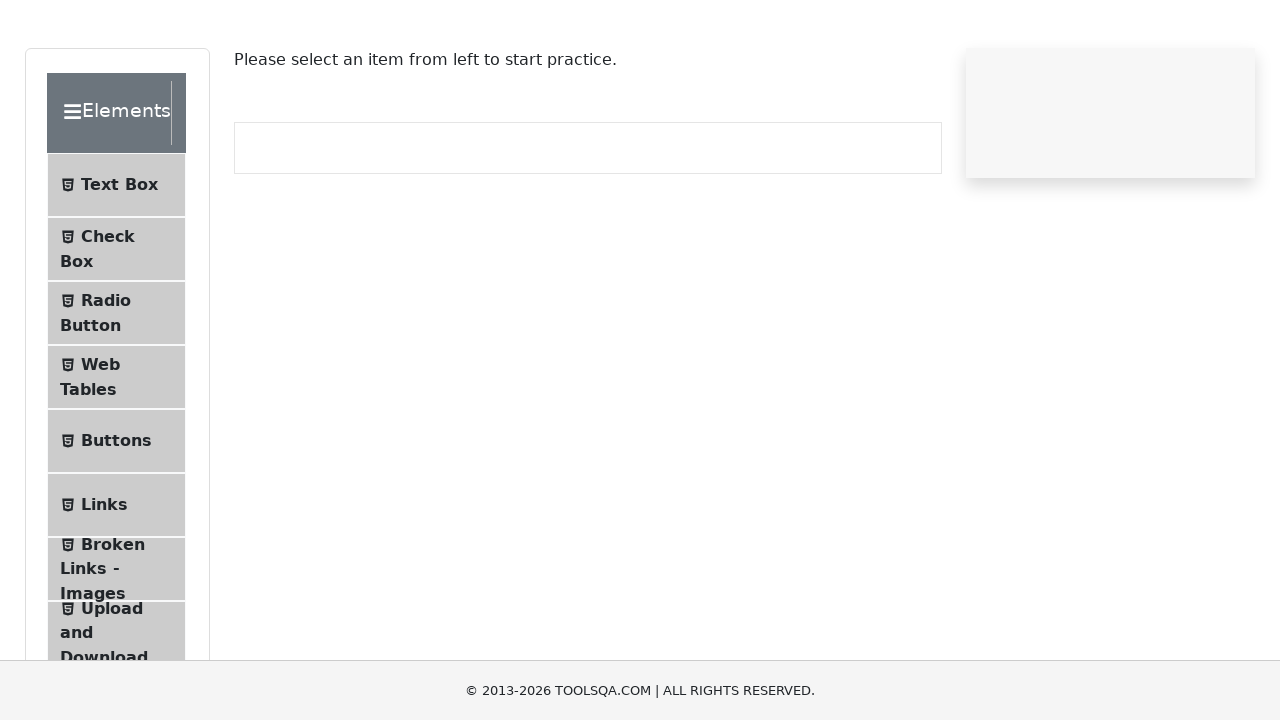

Clicked on Buttons menu item at (116, 517) on #item-4
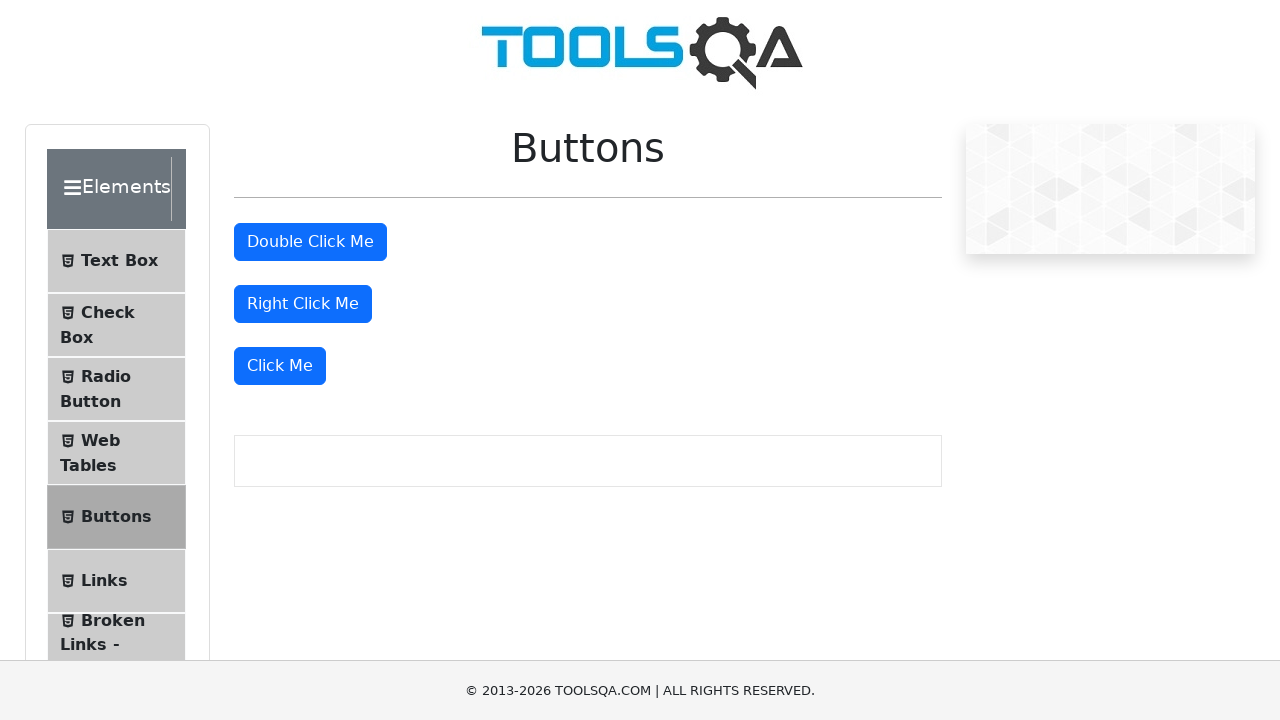

Performed right-click on the Right Click Me button at (303, 304) on #rightClickBtn
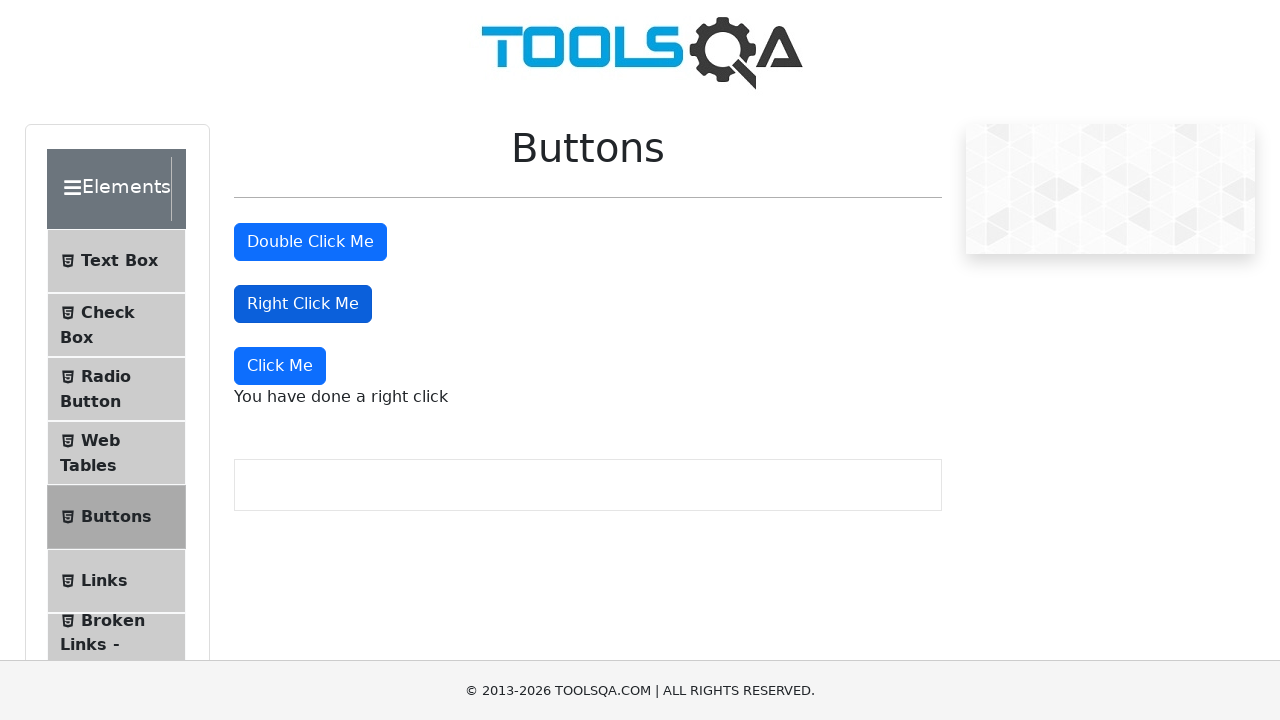

Right-click context menu message appeared
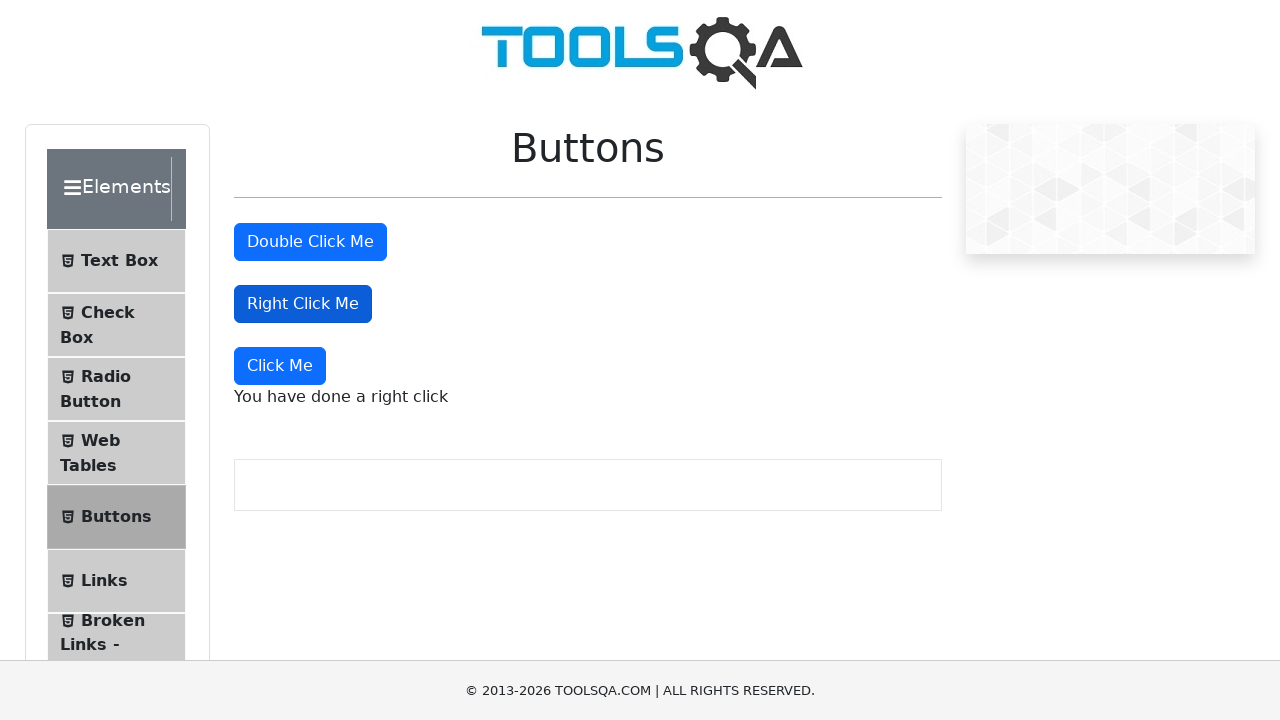

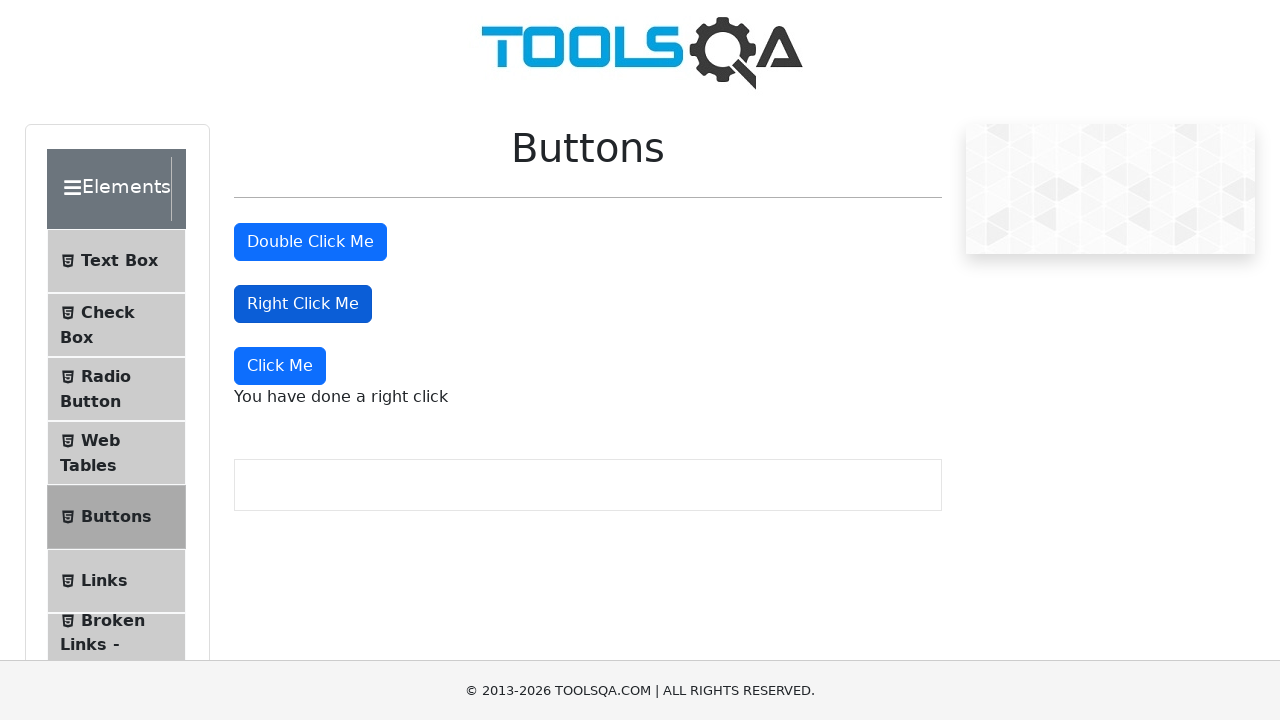